Tests right-click functionality on a button element using context click action

Starting URL: https://demoqa.com/buttons

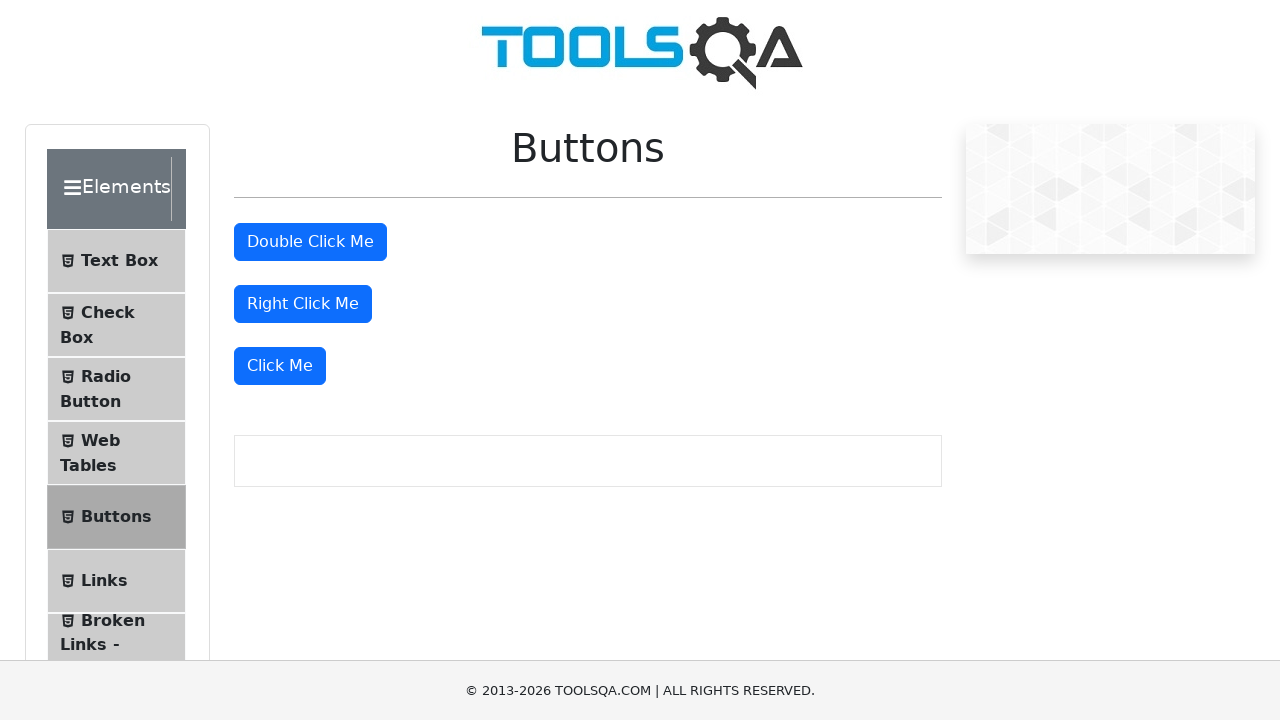

Located right-click button element
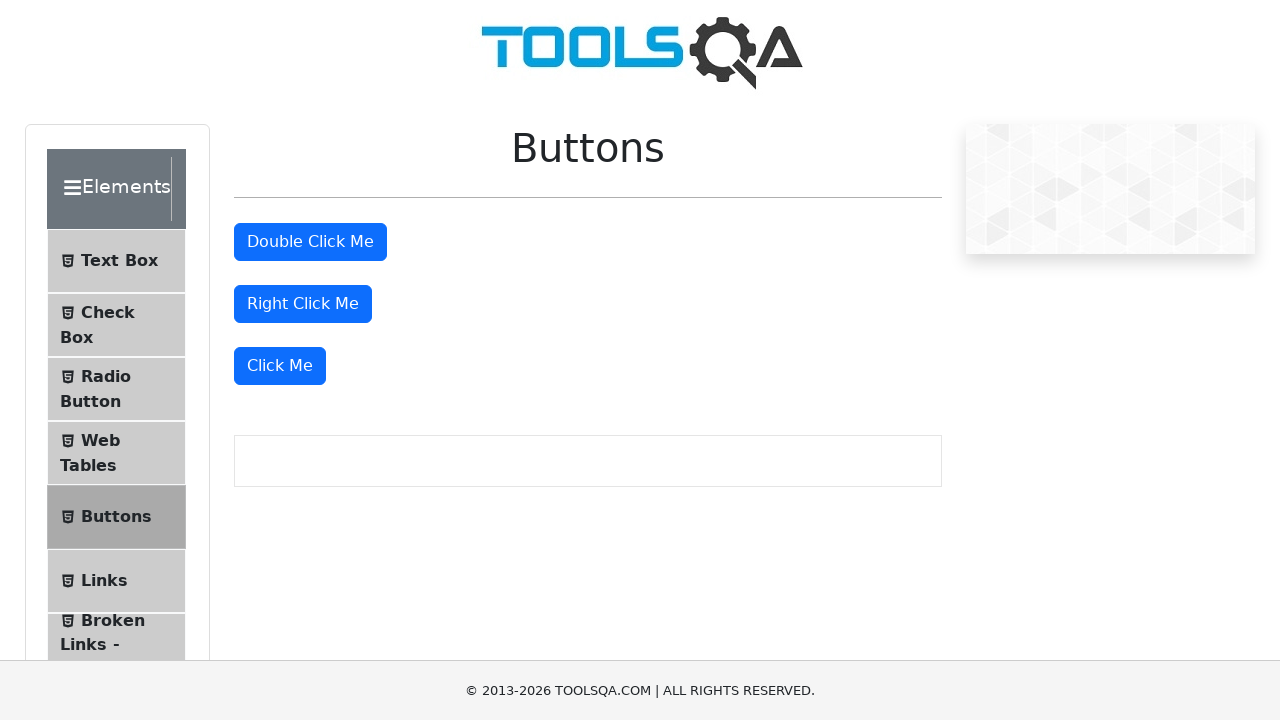

Performed right-click action on button at (303, 304) on xpath=//button[contains(@id,'rightClickBtn')]
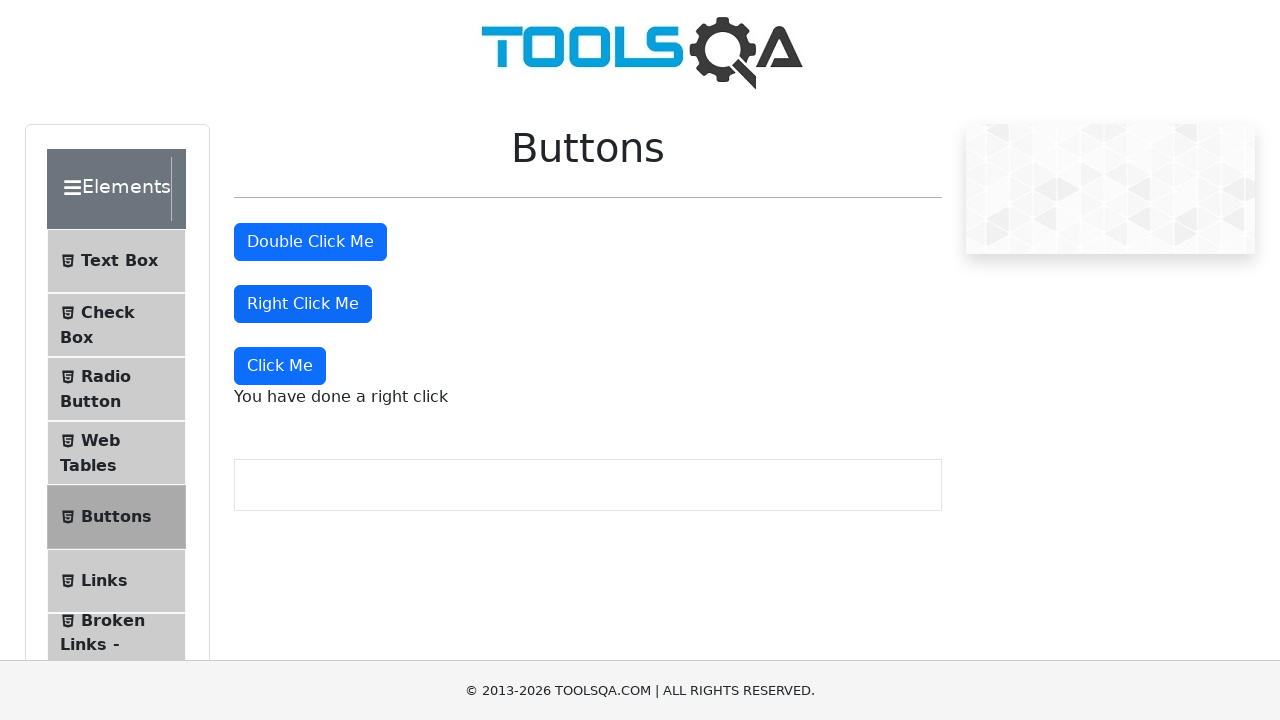

Right-click message appeared on page
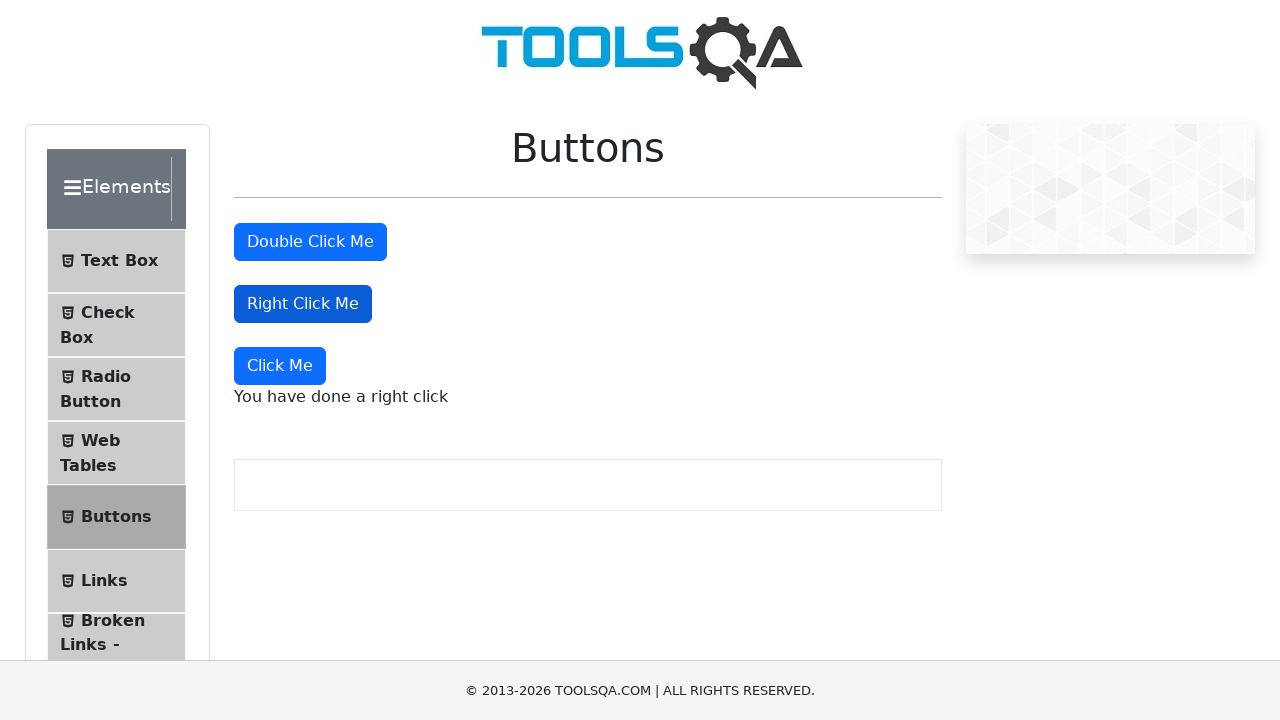

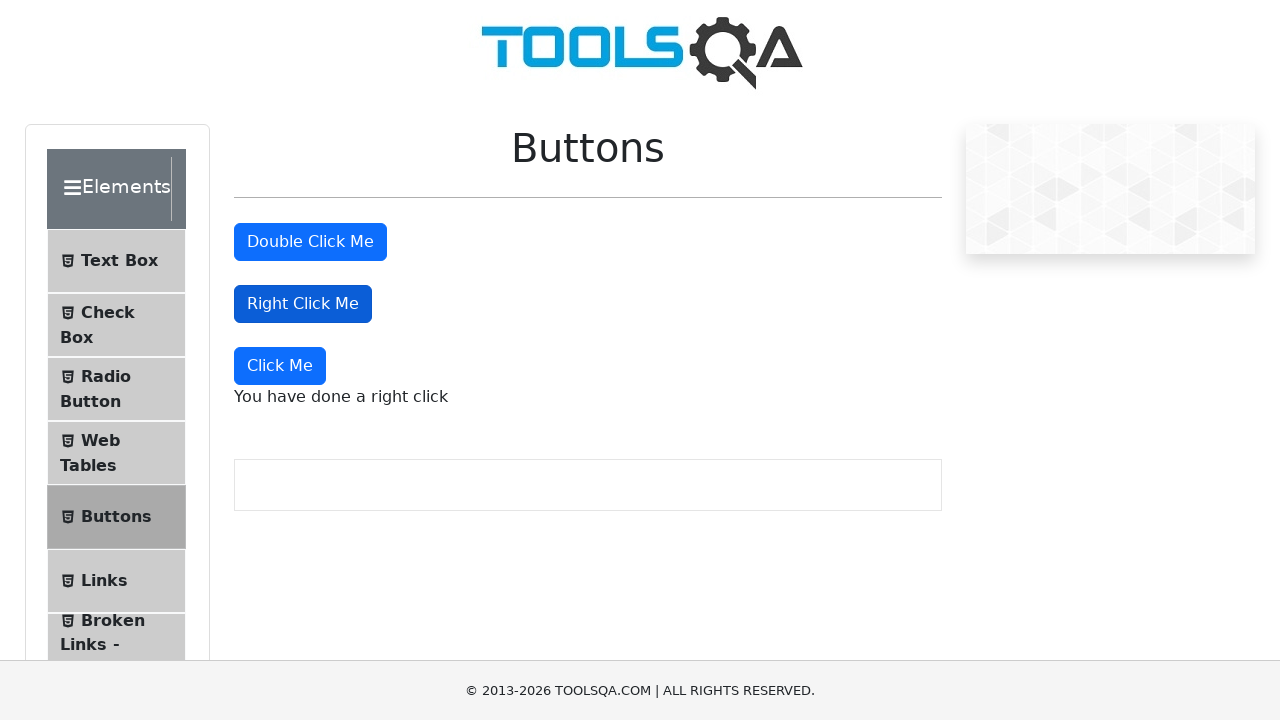